Tests that clicking Clear completed removes completed items from the list.

Starting URL: https://demo.playwright.dev/todomvc

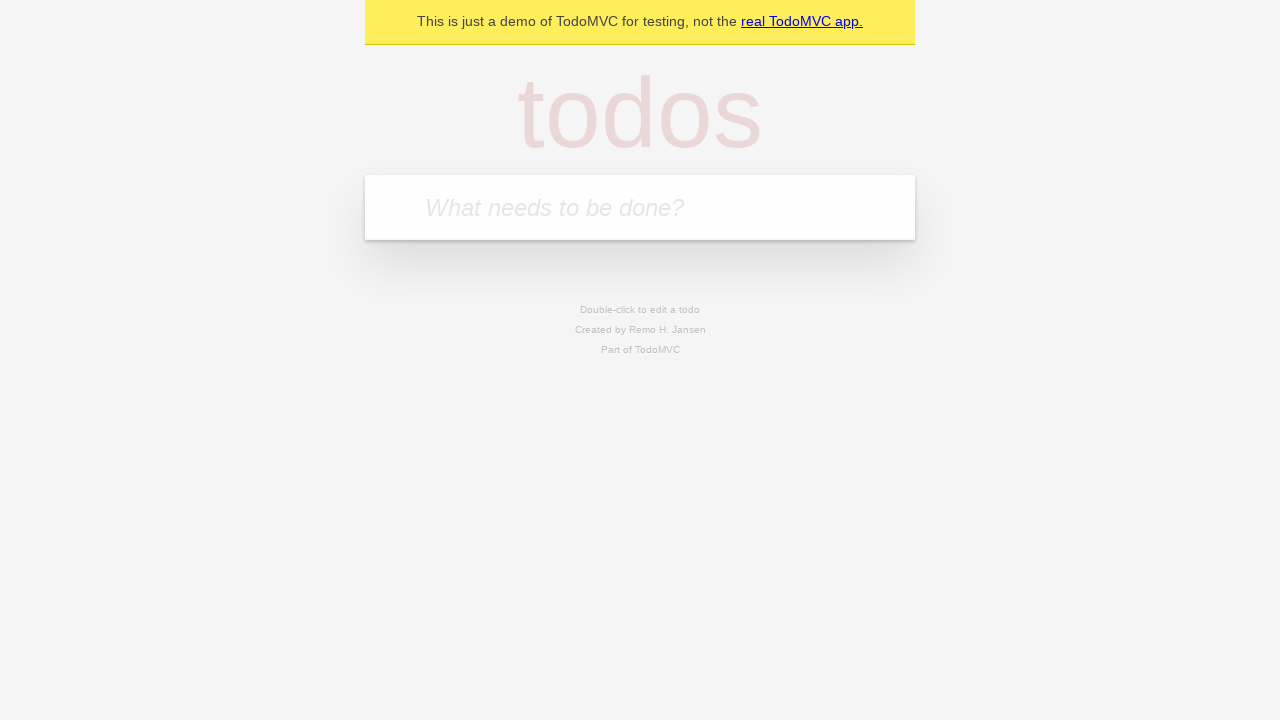

Filled todo input with 'buy some cheese' on internal:attr=[placeholder="What needs to be done?"i]
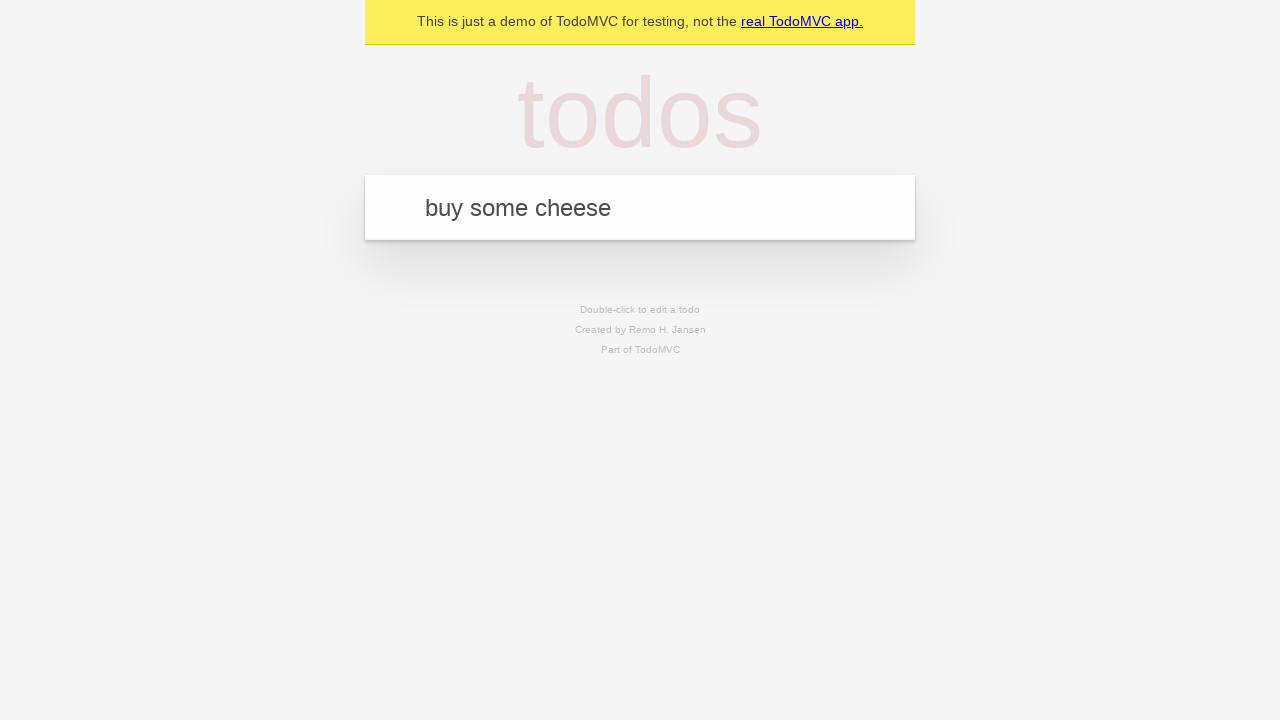

Pressed Enter to add first todo on internal:attr=[placeholder="What needs to be done?"i]
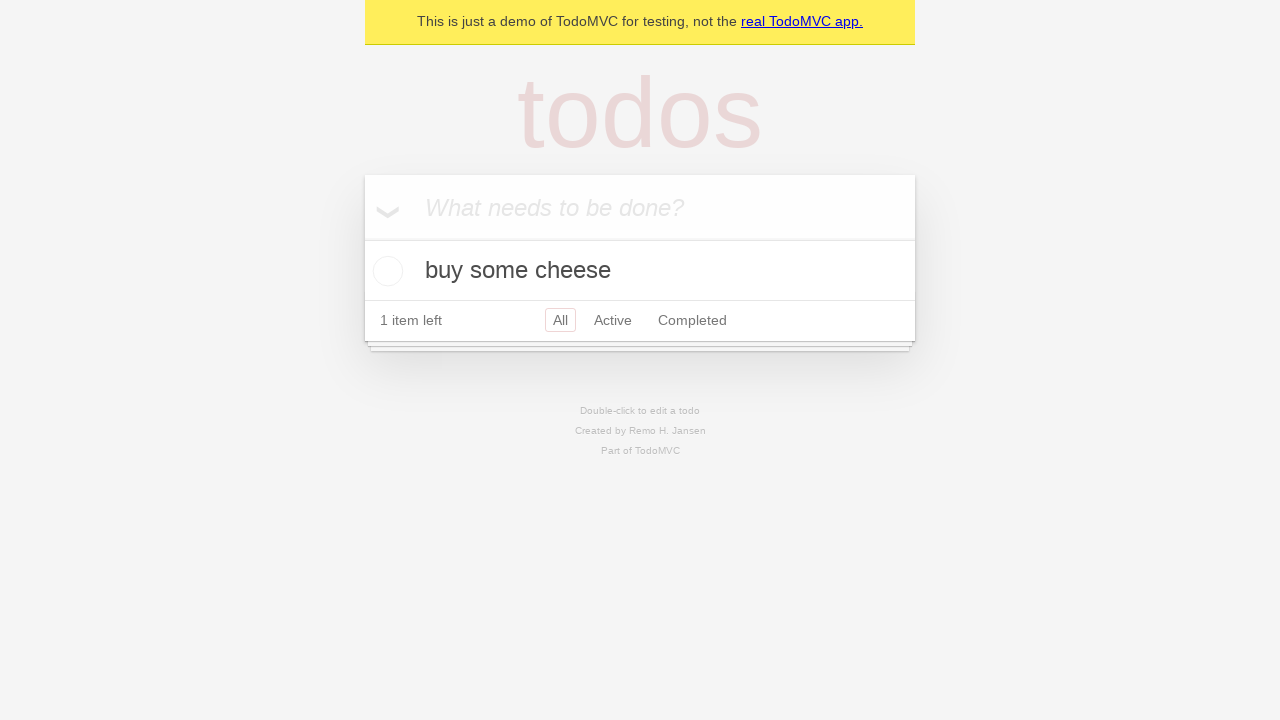

Filled todo input with 'feed the cat' on internal:attr=[placeholder="What needs to be done?"i]
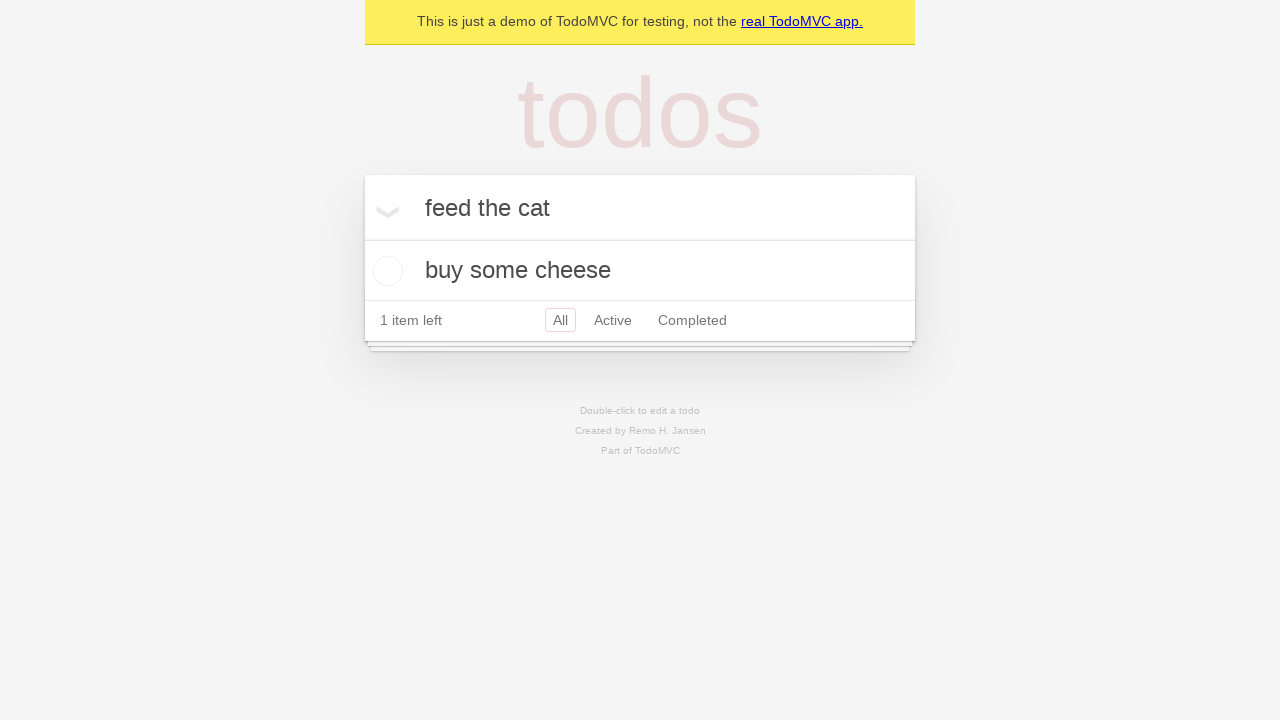

Pressed Enter to add second todo on internal:attr=[placeholder="What needs to be done?"i]
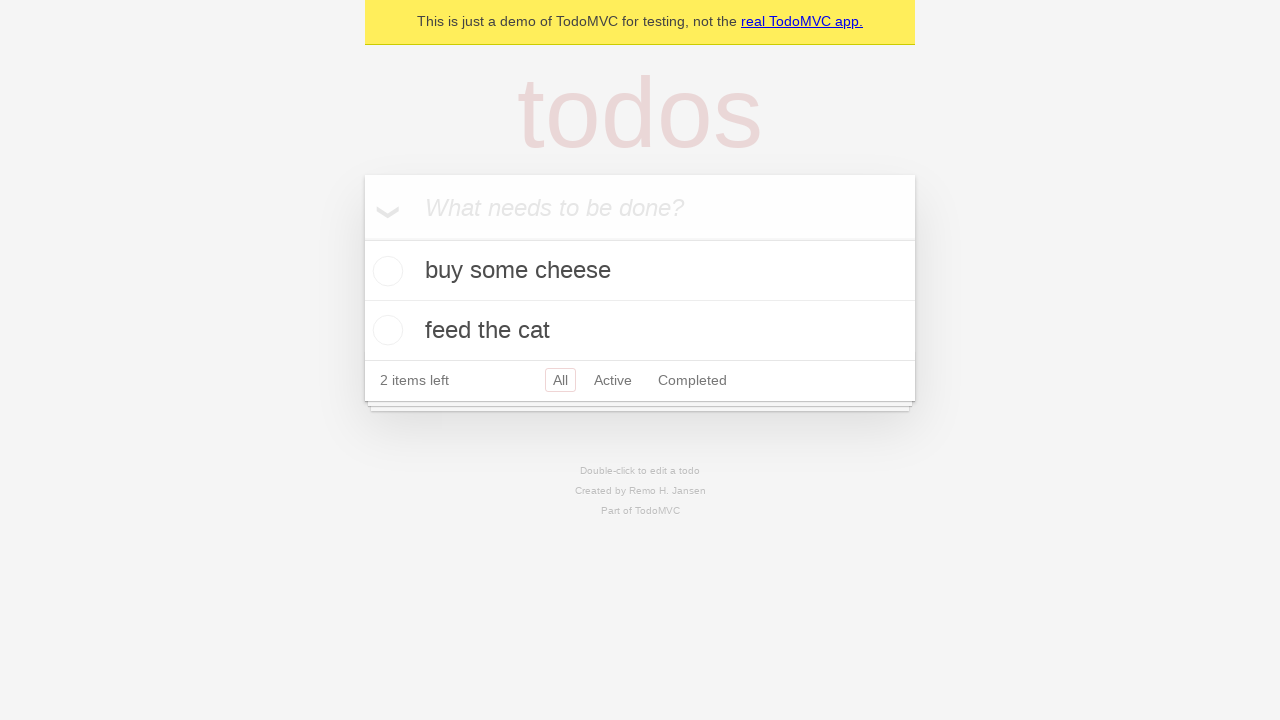

Filled todo input with 'book a doctors appointment' on internal:attr=[placeholder="What needs to be done?"i]
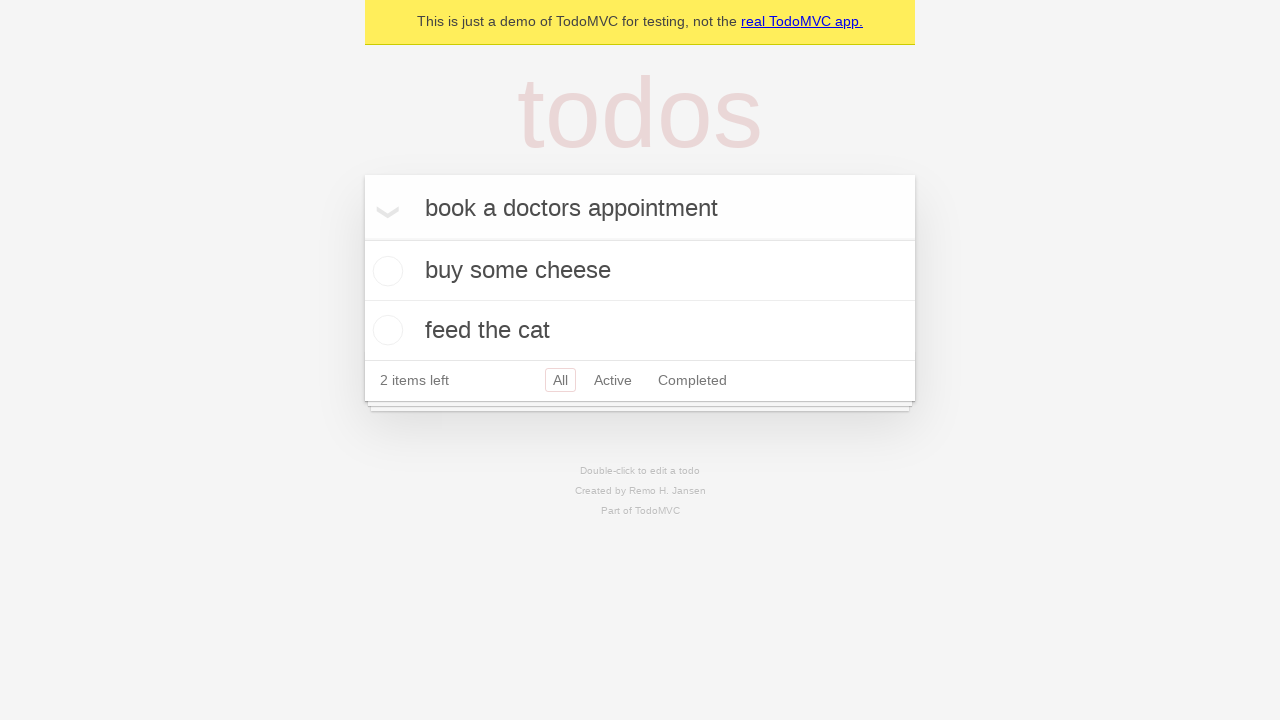

Pressed Enter to add third todo on internal:attr=[placeholder="What needs to be done?"i]
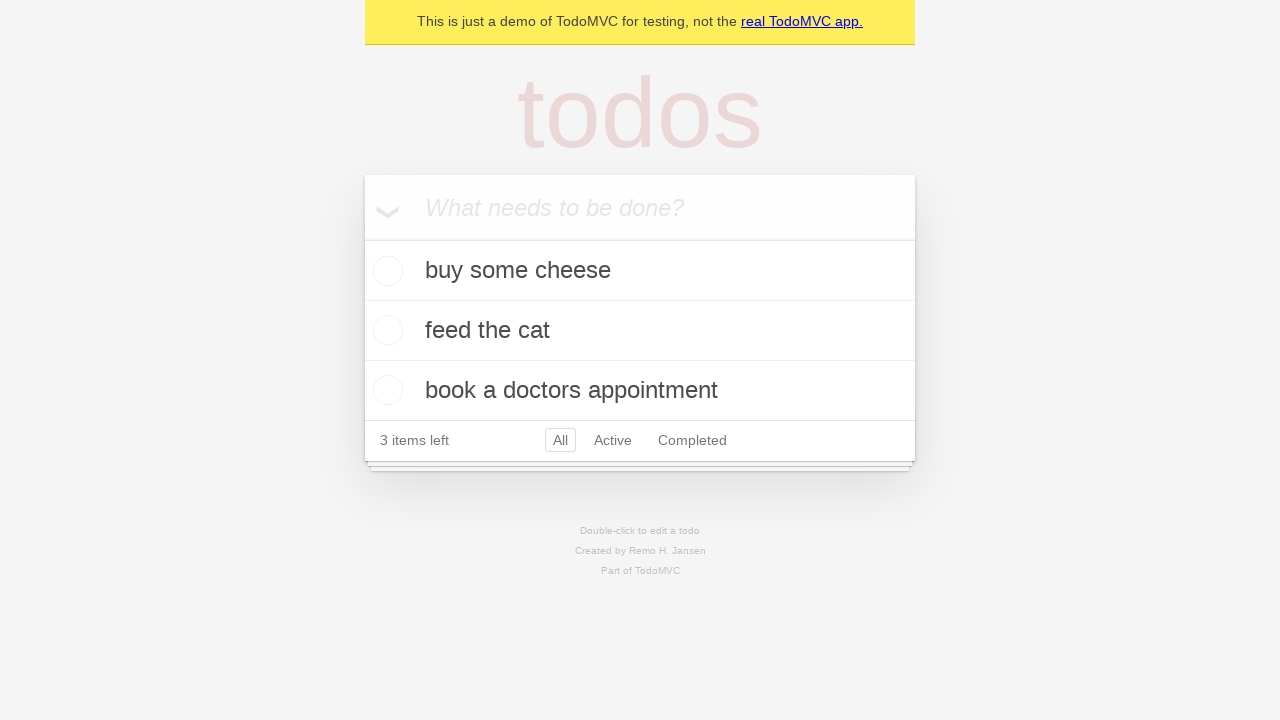

Checked the second todo item checkbox at (385, 330) on internal:testid=[data-testid="todo-item"s] >> nth=1 >> internal:role=checkbox
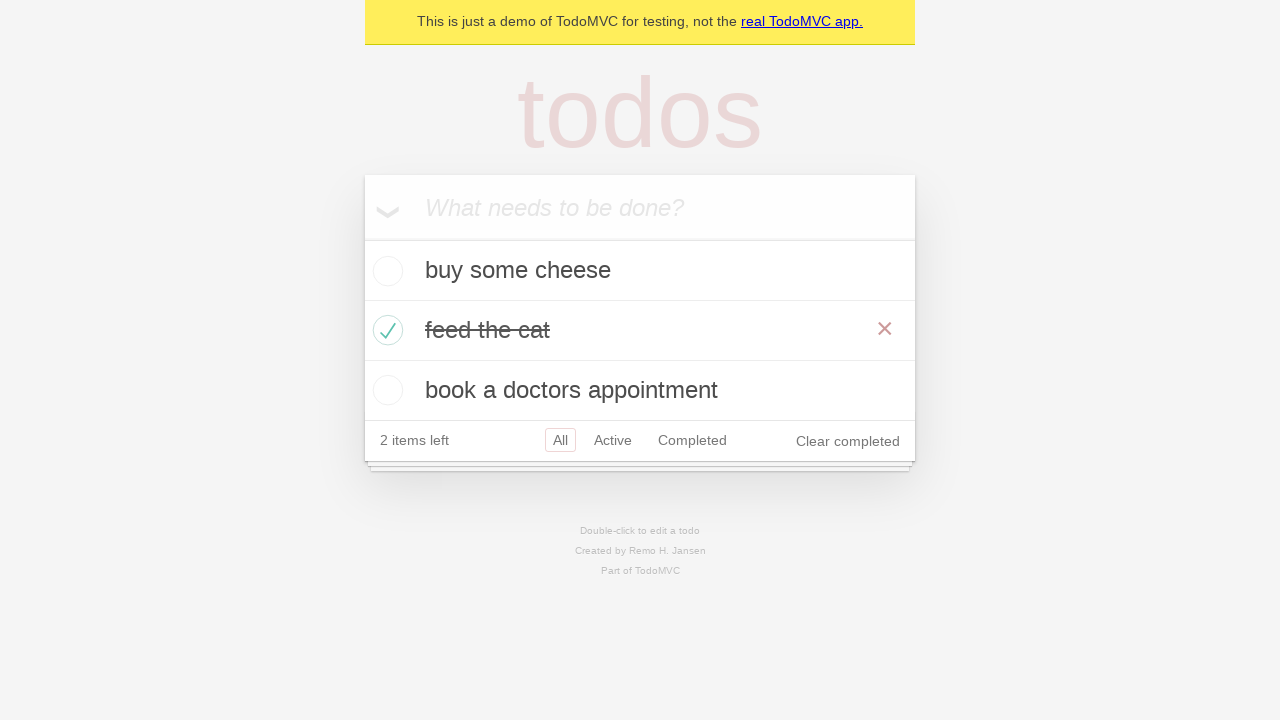

Clicked 'Clear completed' button to remove completed items at (848, 441) on internal:role=button[name="Clear completed"i]
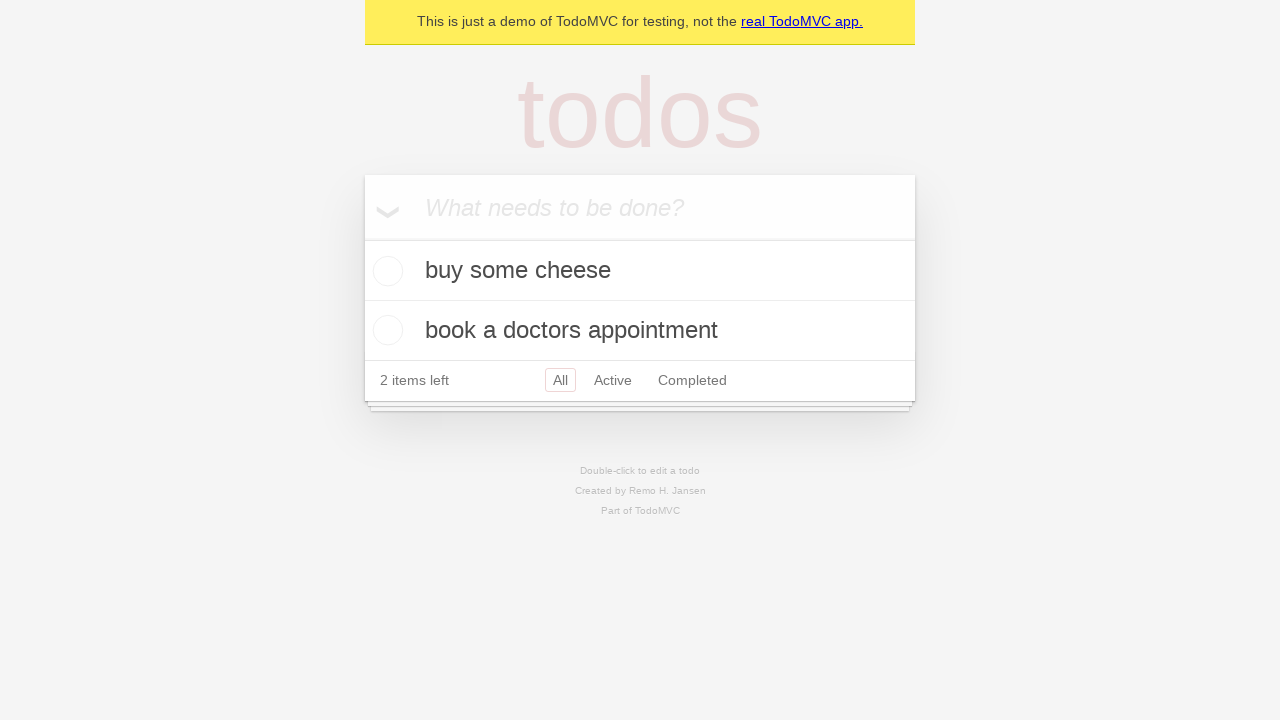

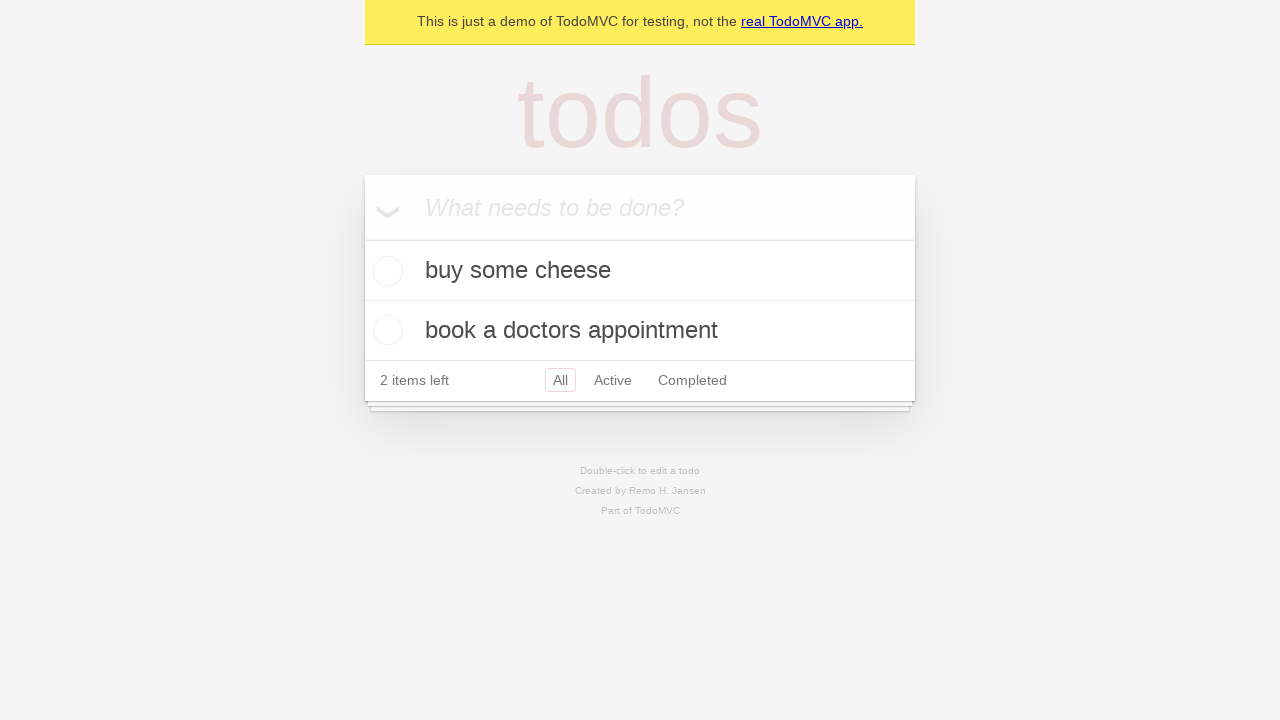